Tests a radio button form by filling title and description fields, selecting a radio option, and submitting

Starting URL: https://rori4.github.io/selenium-practice/#/pages/practice/radio-button-form

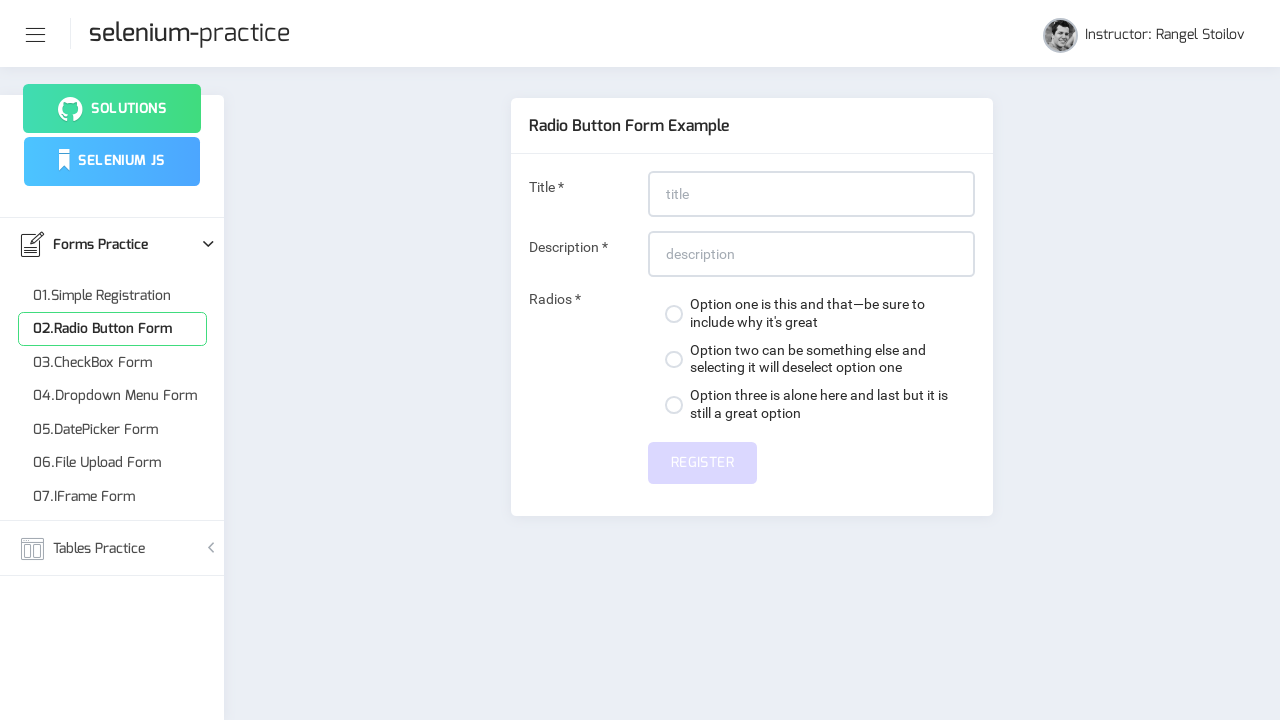

Filled title field with 'This is radio button' on input#title
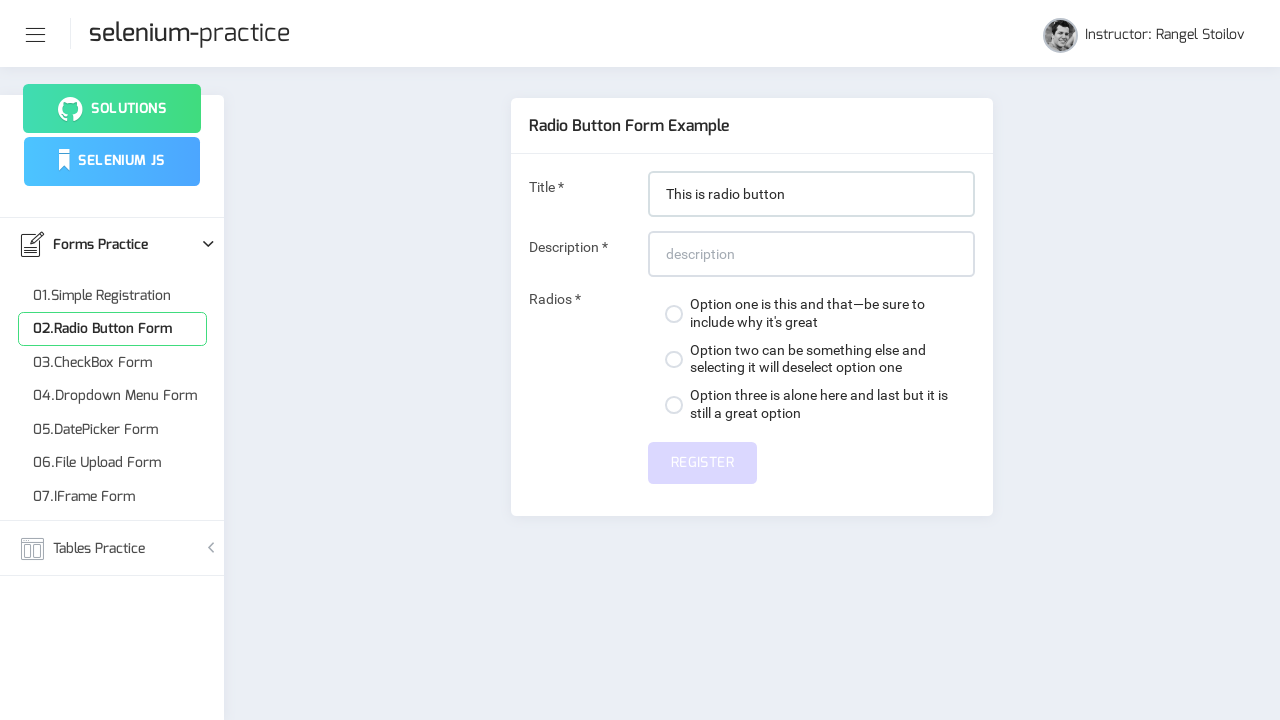

Filled description field with 'This is about radio button test' on input#description
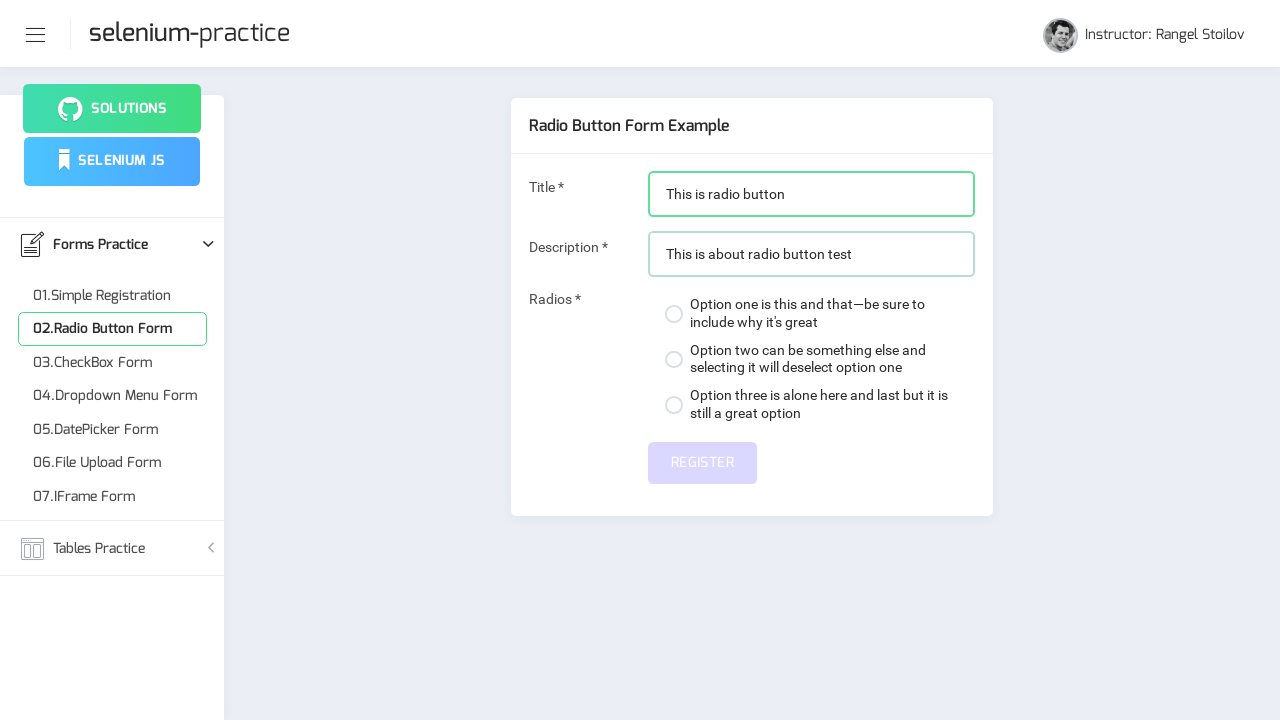

Selected the second radio button option at (674, 359) on (//span[@class='custom-control-indicator'])[2]
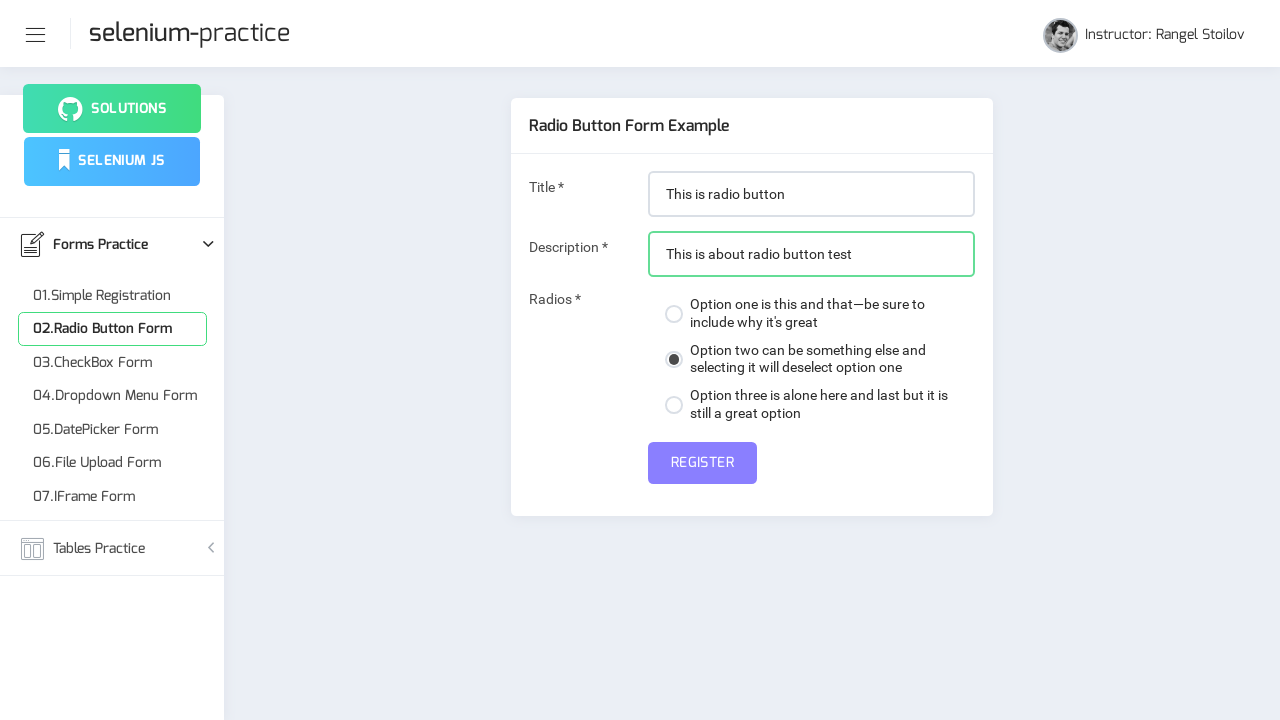

Submitted the radio button form at (702, 463) on button[type='submit']
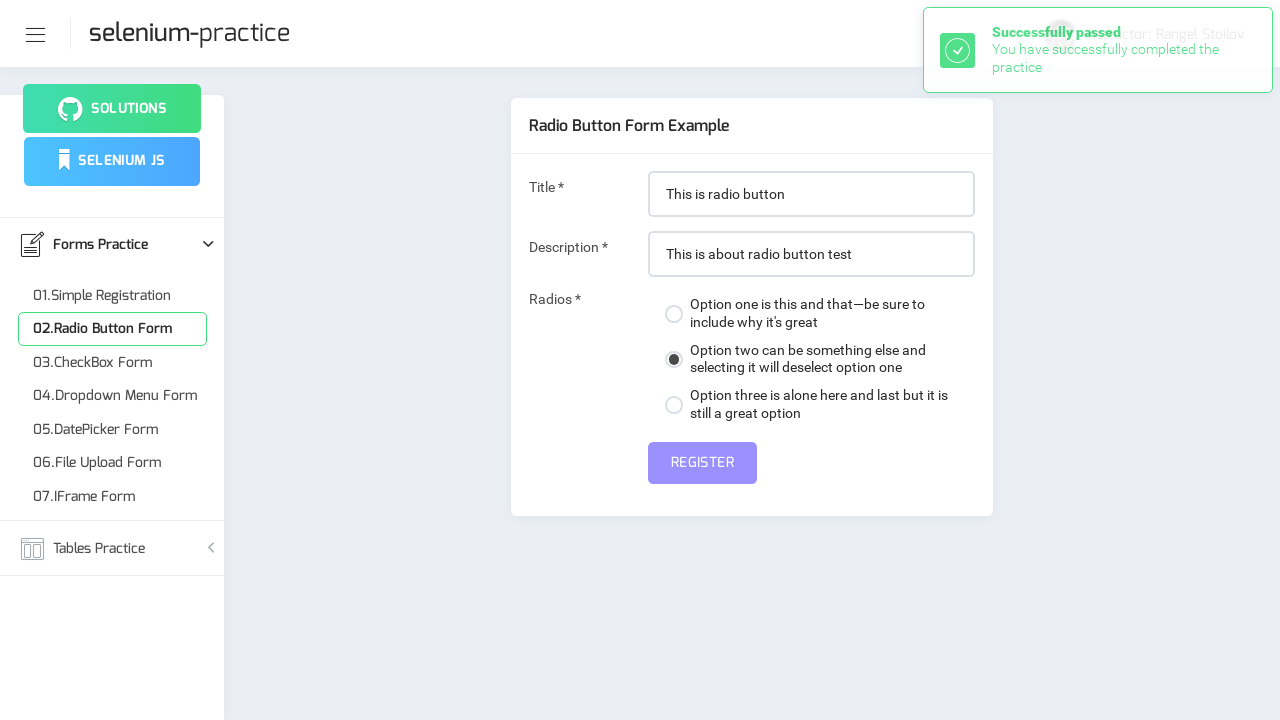

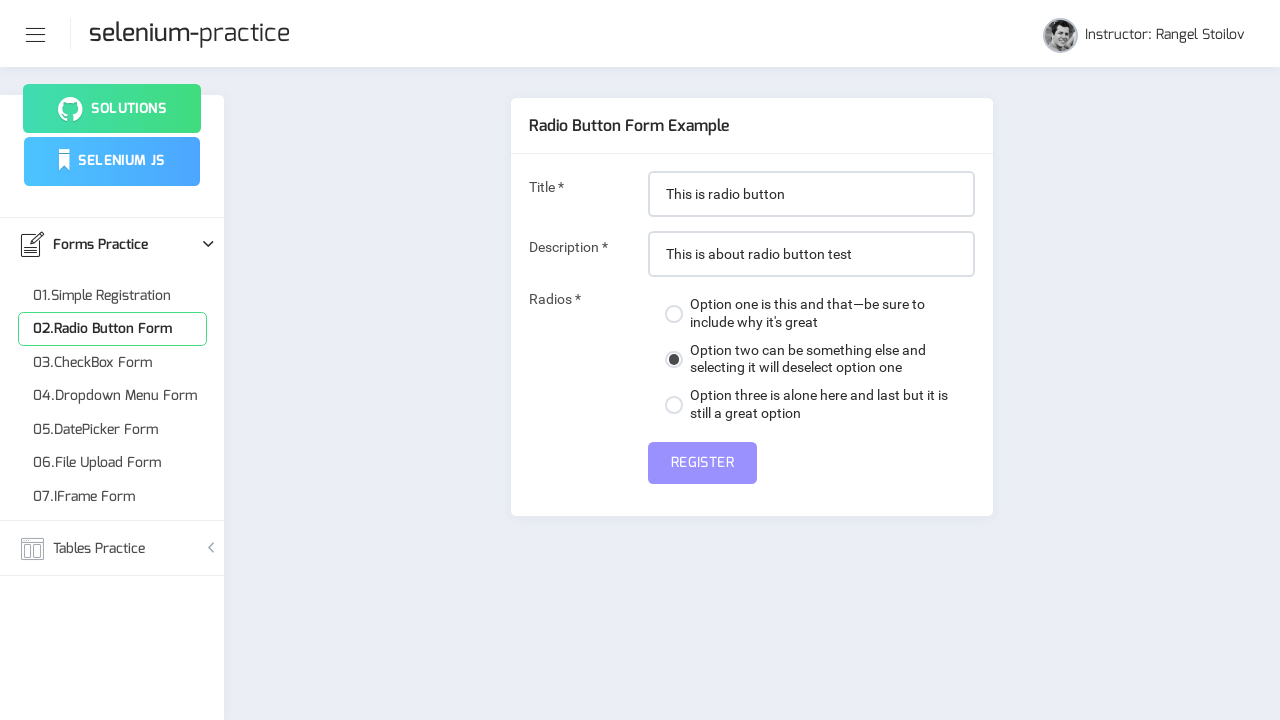